Tests registration form validation when confirm password doesn't match by entering mismatched passwords and verifying the error message

Starting URL: https://alada.vn/tai-khoan/dang-ky.html

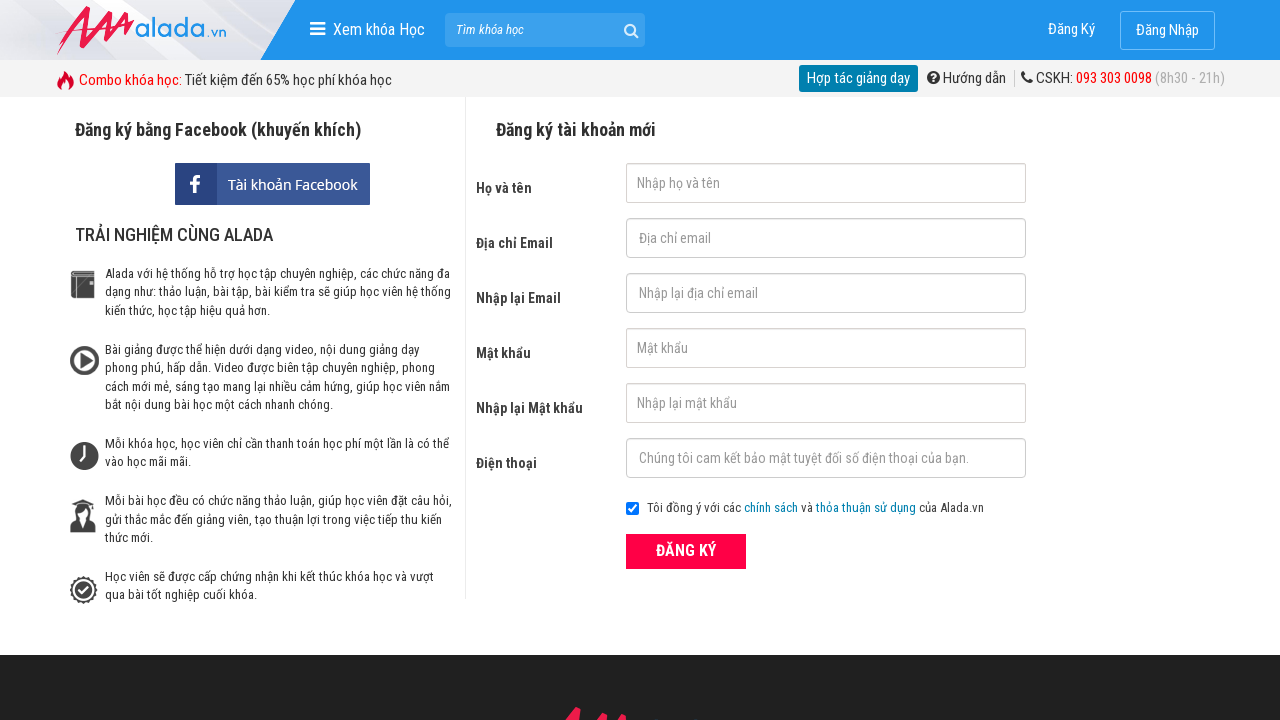

Filled first name field with 'Nguyễn Quốc Vũ' on #txtFirstname
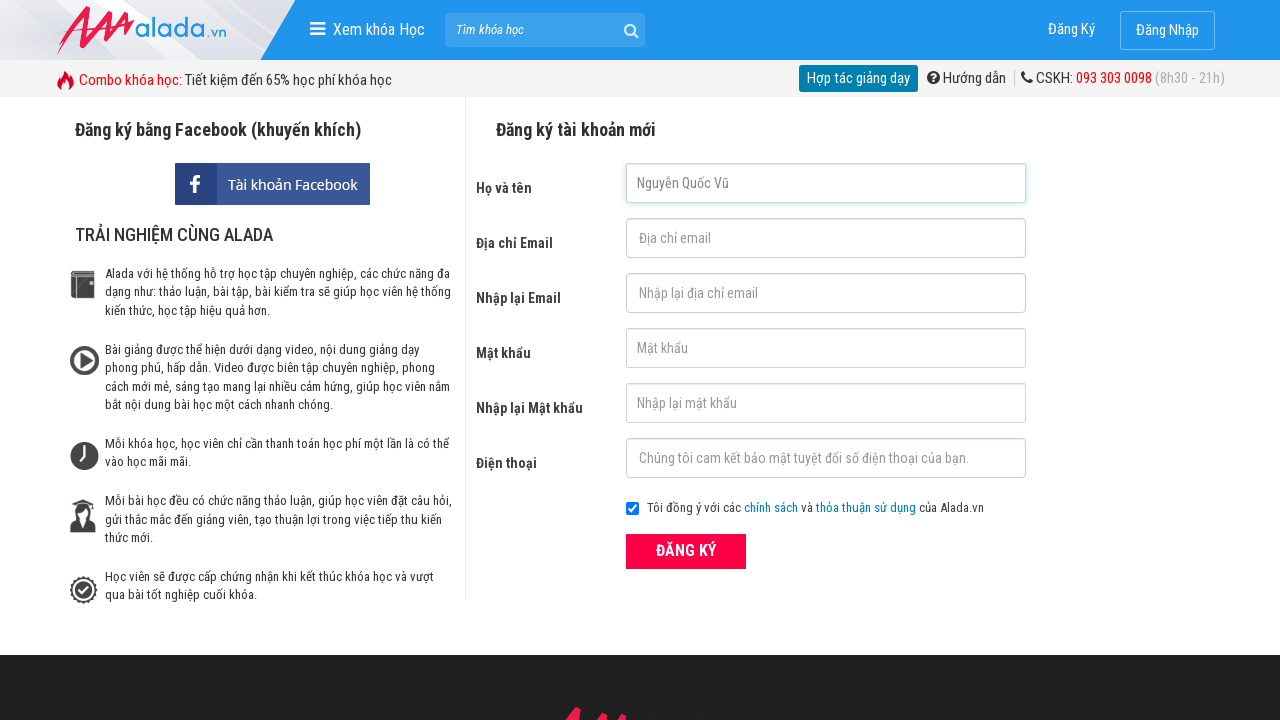

Filled email field with 'vu@gmail.com' on #txtEmail
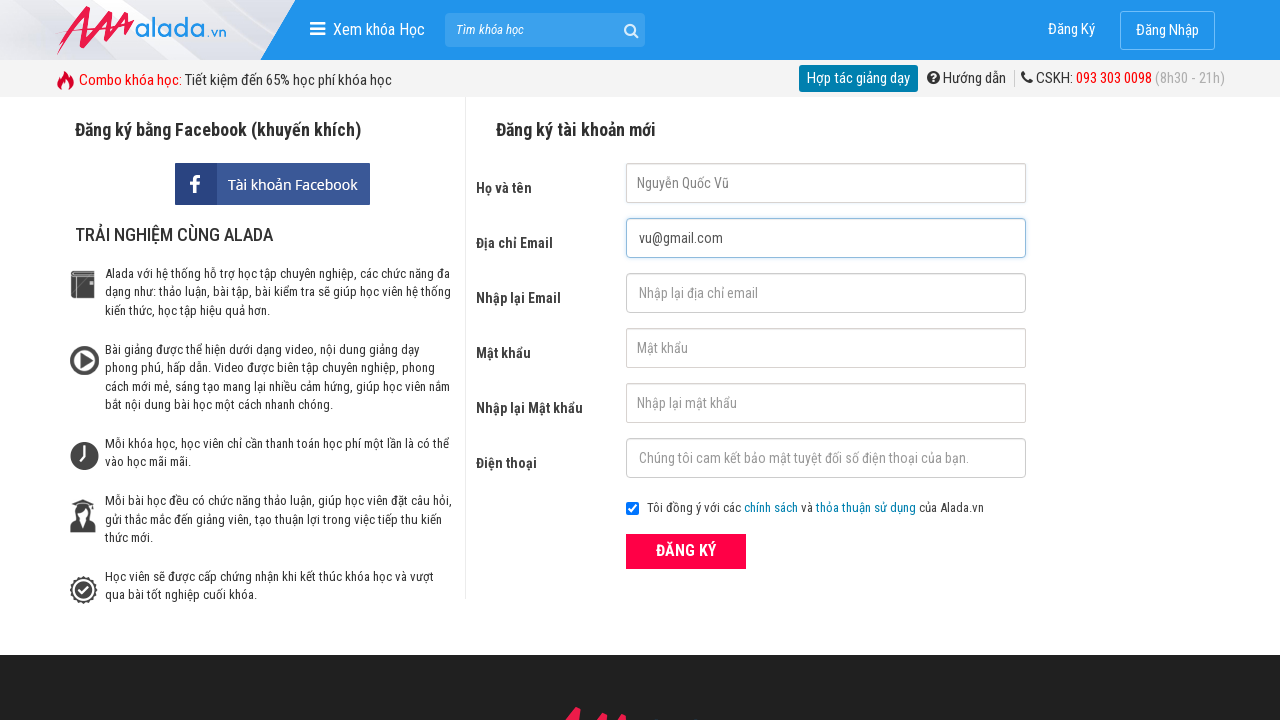

Filled confirm email field with 'vu@gmail.com' on #txtCEmail
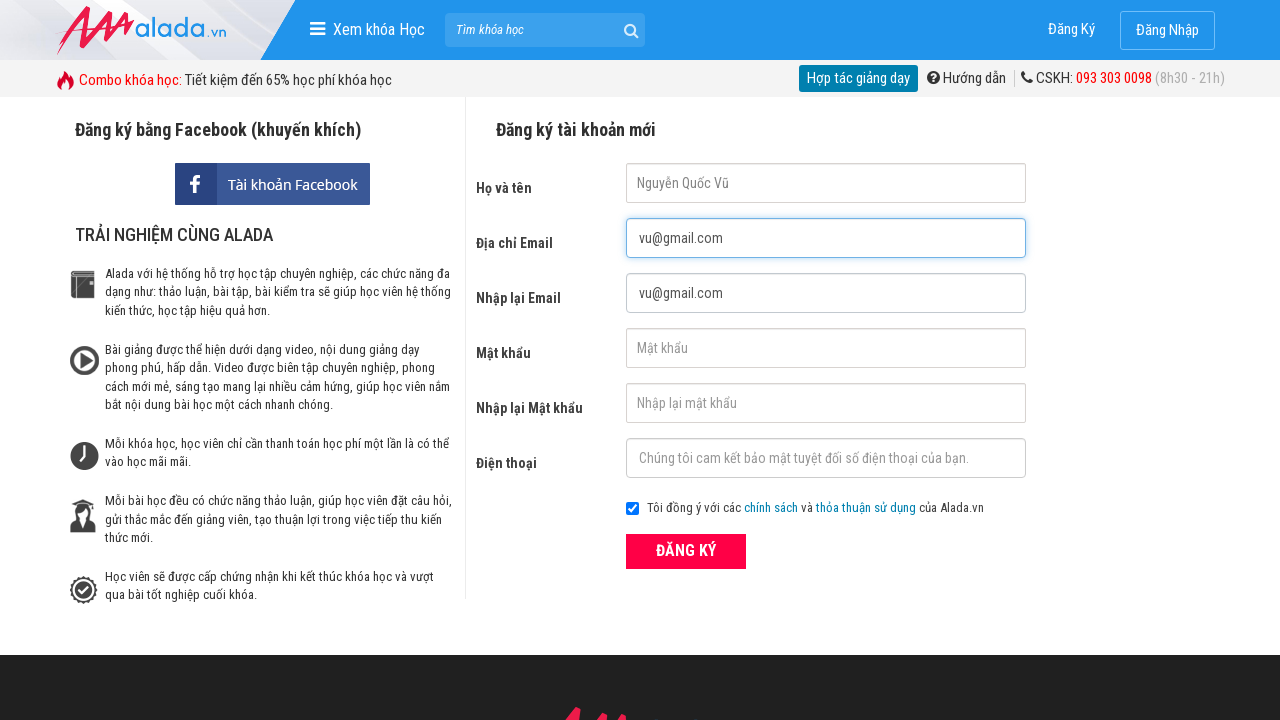

Filled password field with '1234567' on #txtPassword
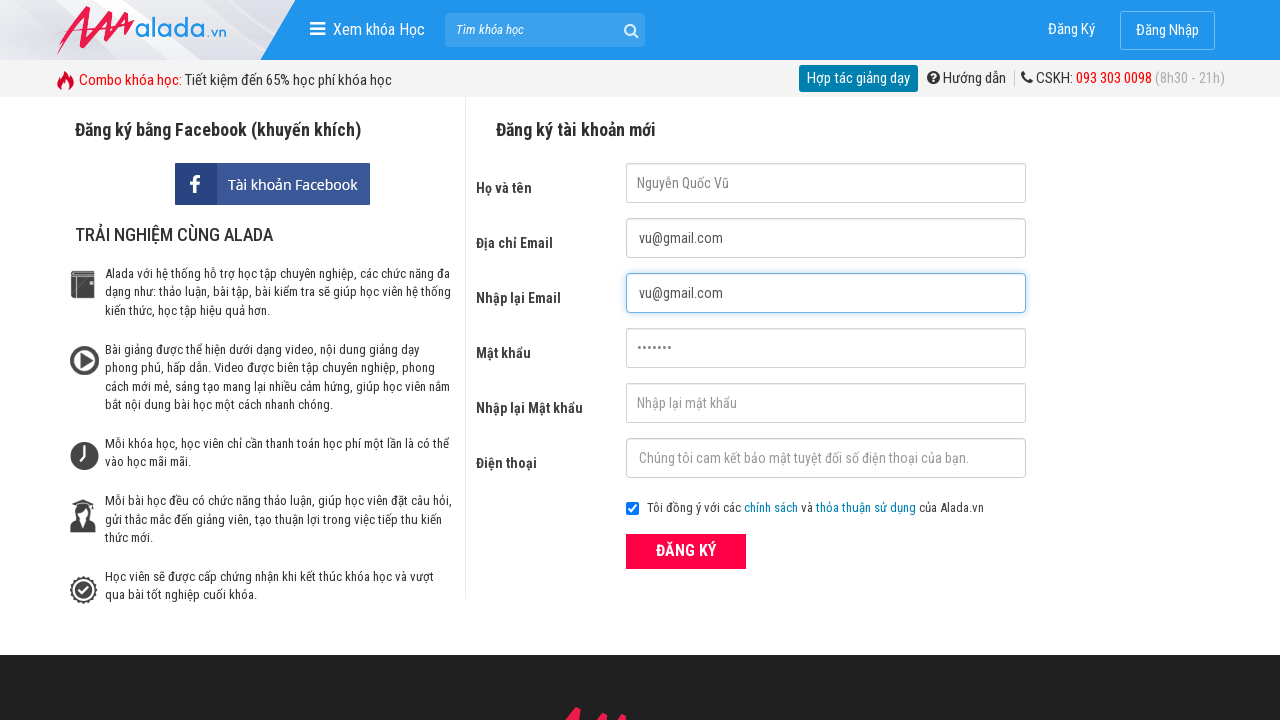

Filled confirm password field with mismatched password '123456' on #txtCPassword
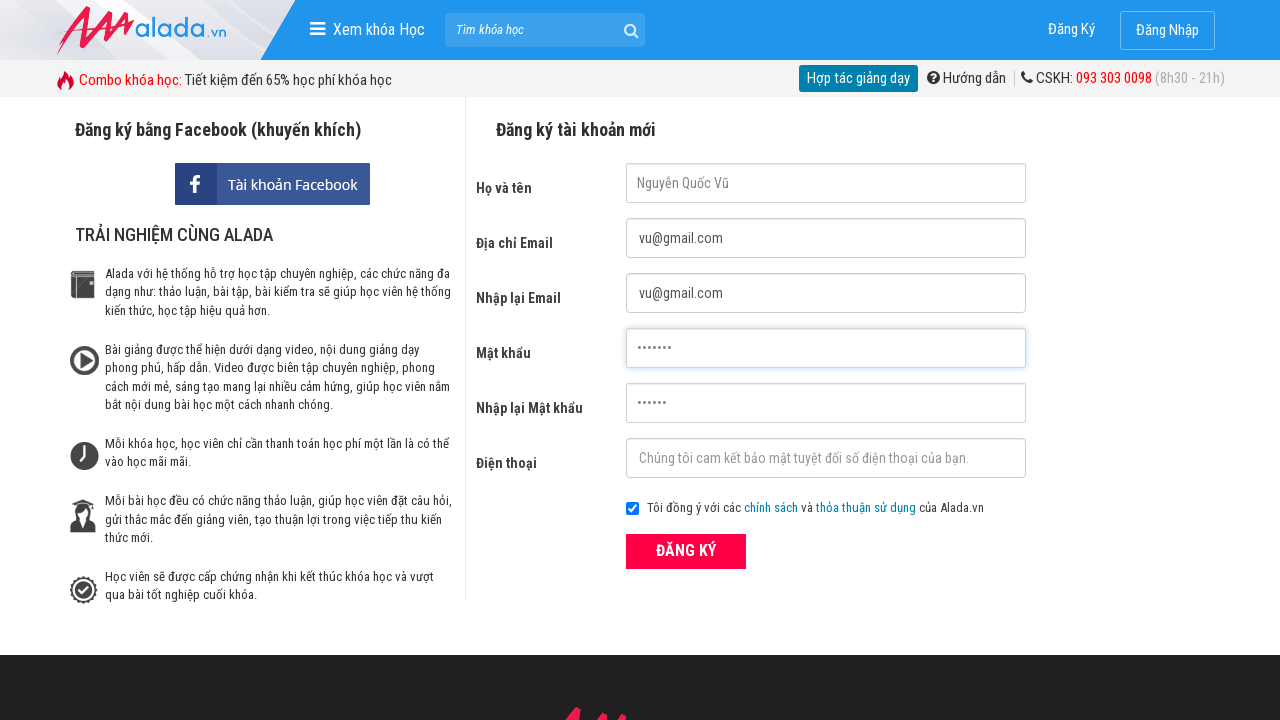

Filled phone field with '0326156464' on #txtPhone
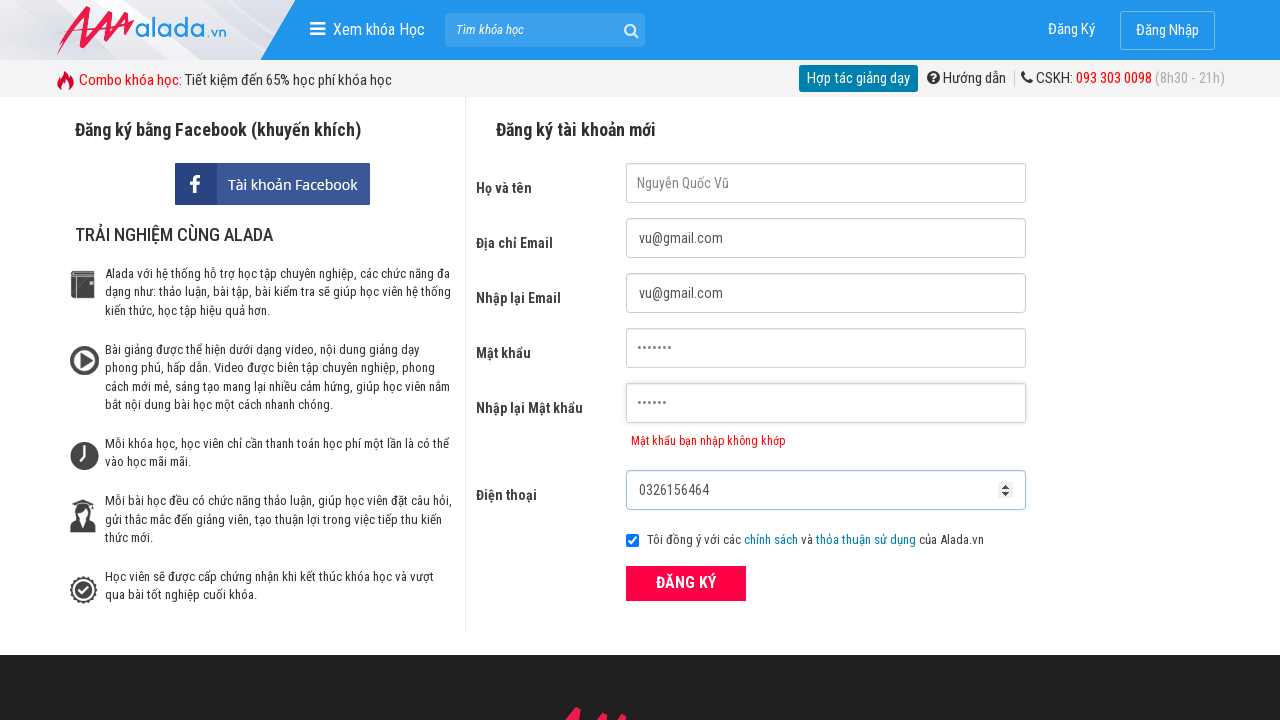

Clicked register button to submit form at (686, 583) on xpath=//form[@id='frmLogin']//button[text()='ĐĂNG KÝ']
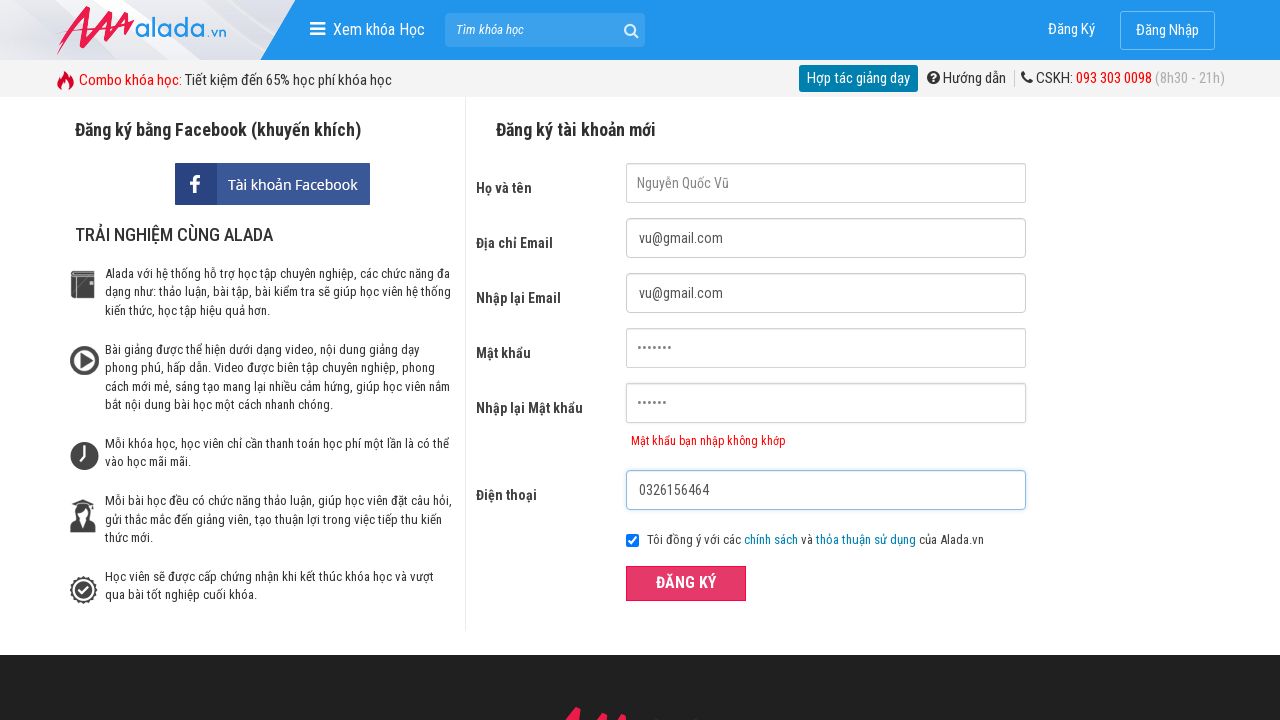

Confirm password error message appeared
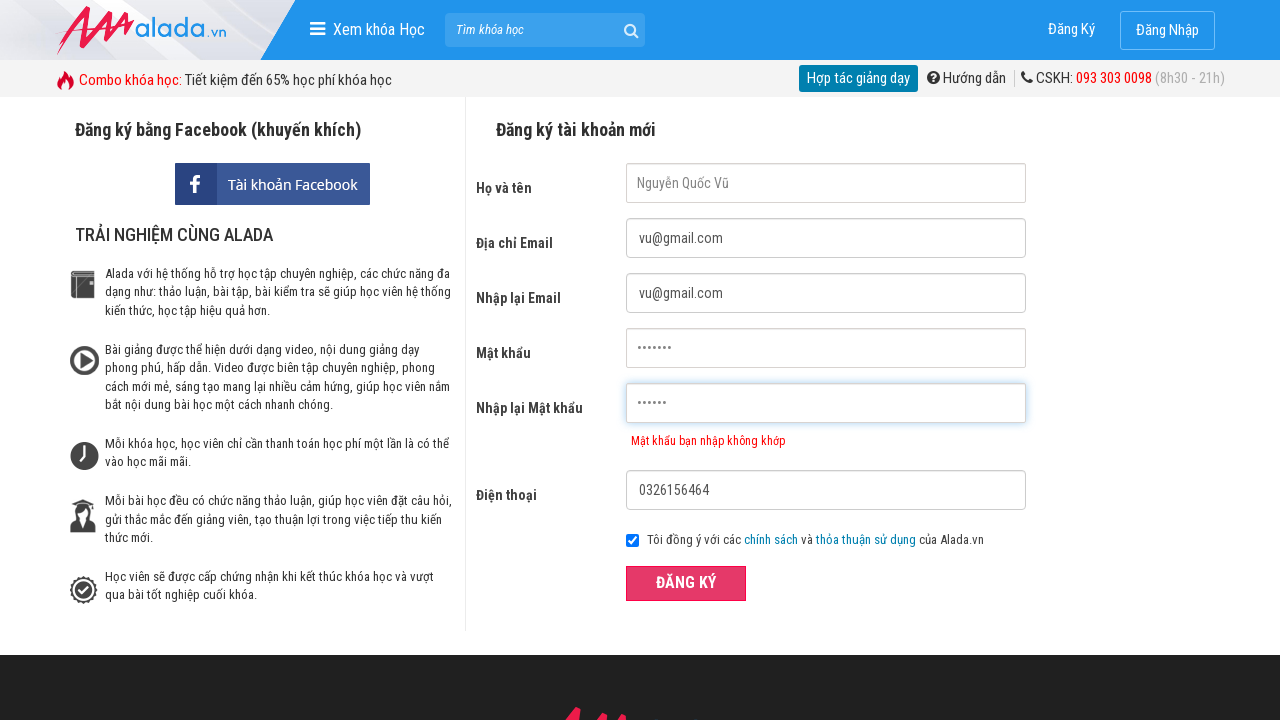

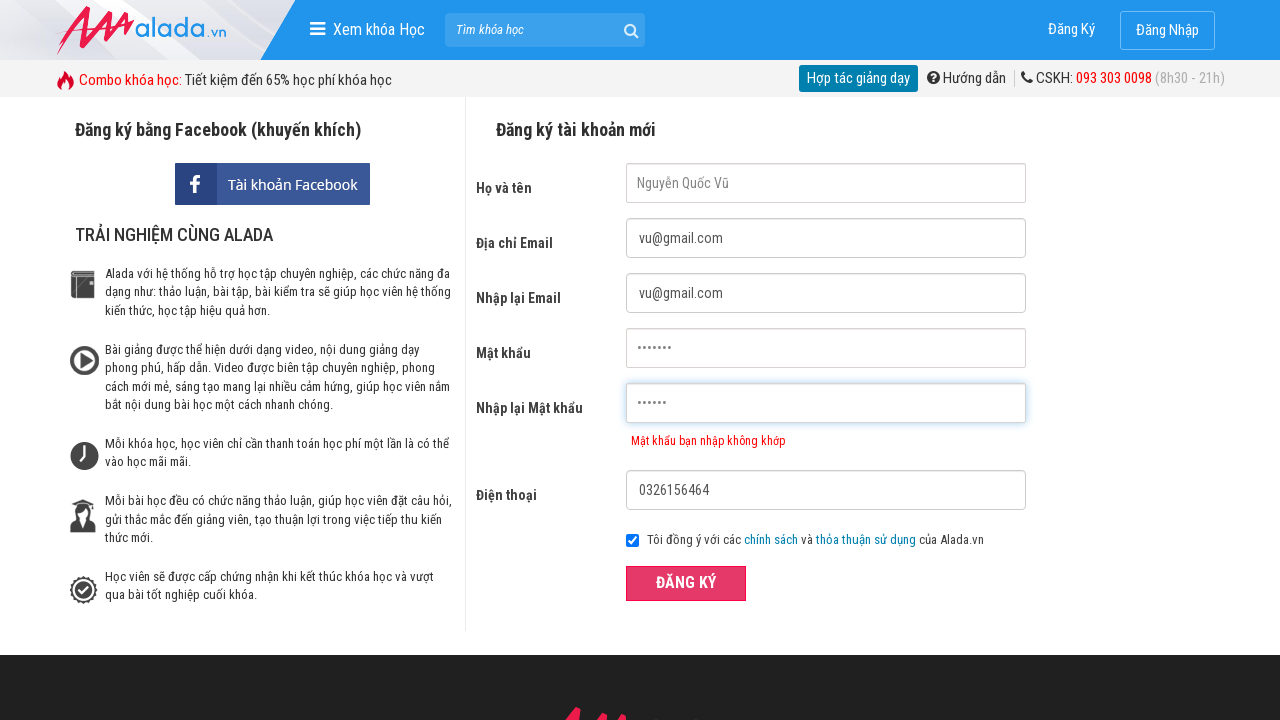